Tests that entered text is trimmed when saving edits

Starting URL: https://demo.playwright.dev/todomvc

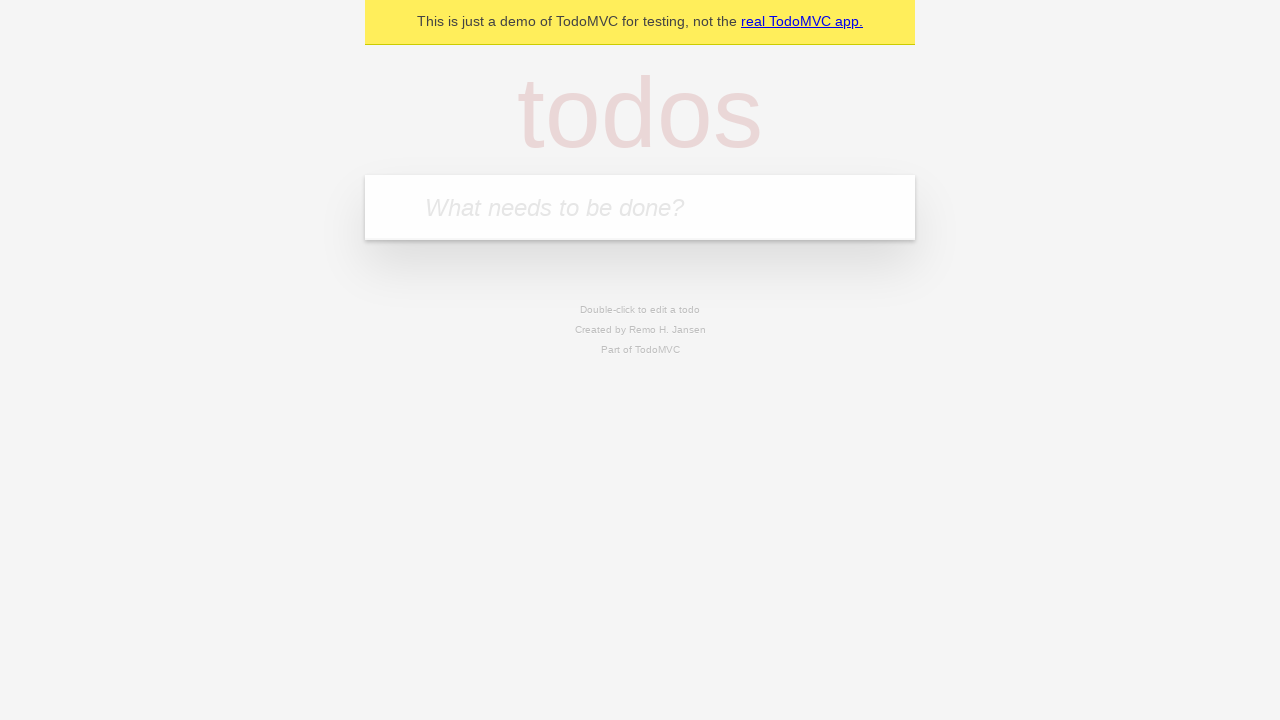

Located the todo input field
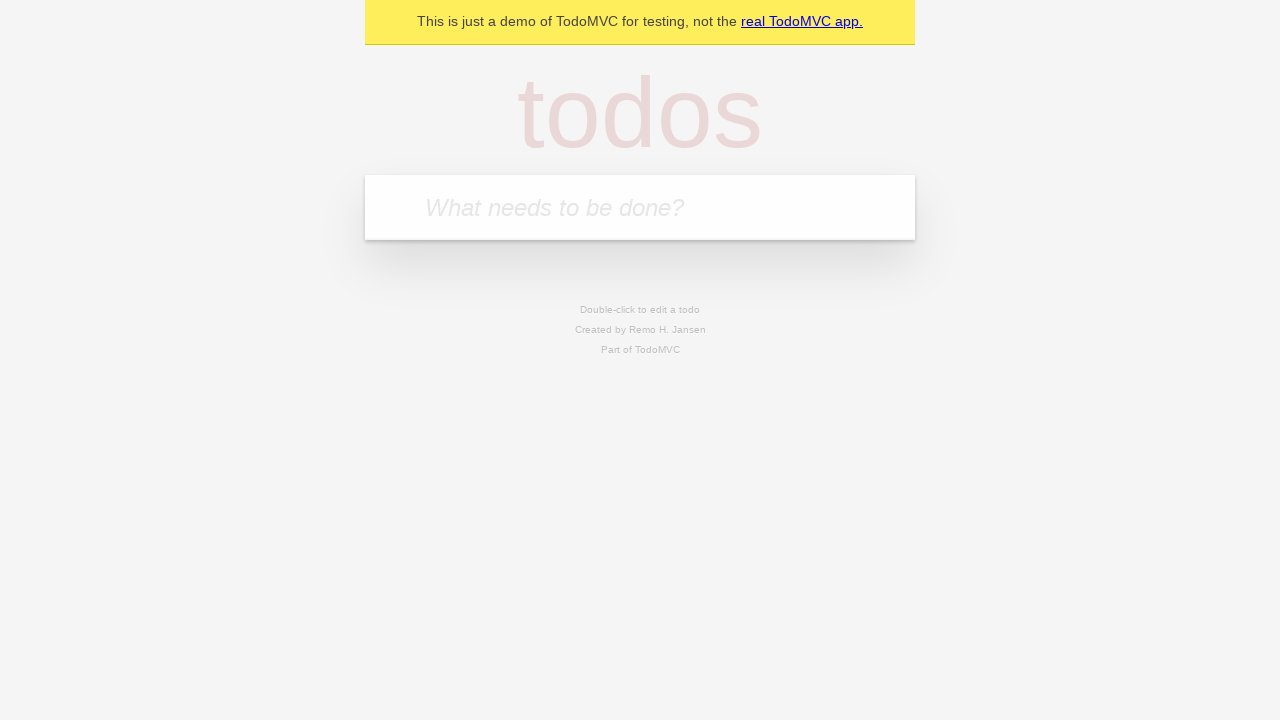

Filled todo input with 'buy some cheese' on internal:attr=[placeholder="What needs to be done?"i]
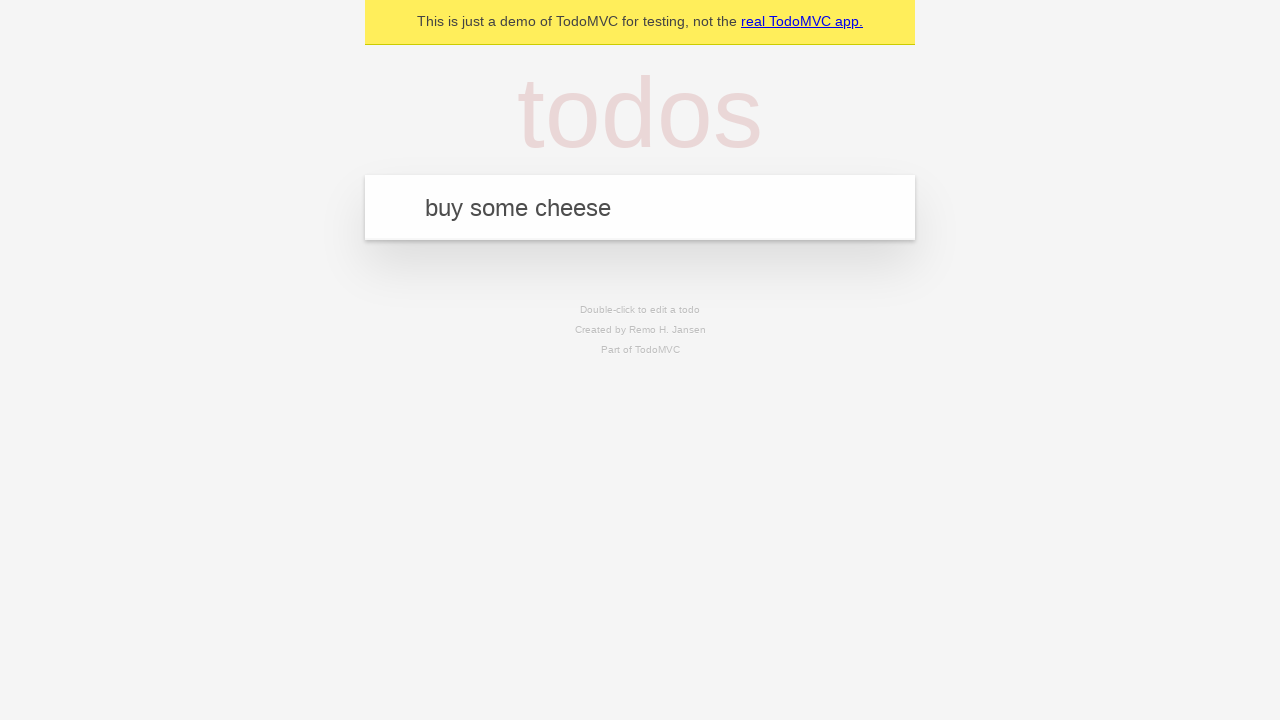

Pressed Enter to add todo 'buy some cheese' on internal:attr=[placeholder="What needs to be done?"i]
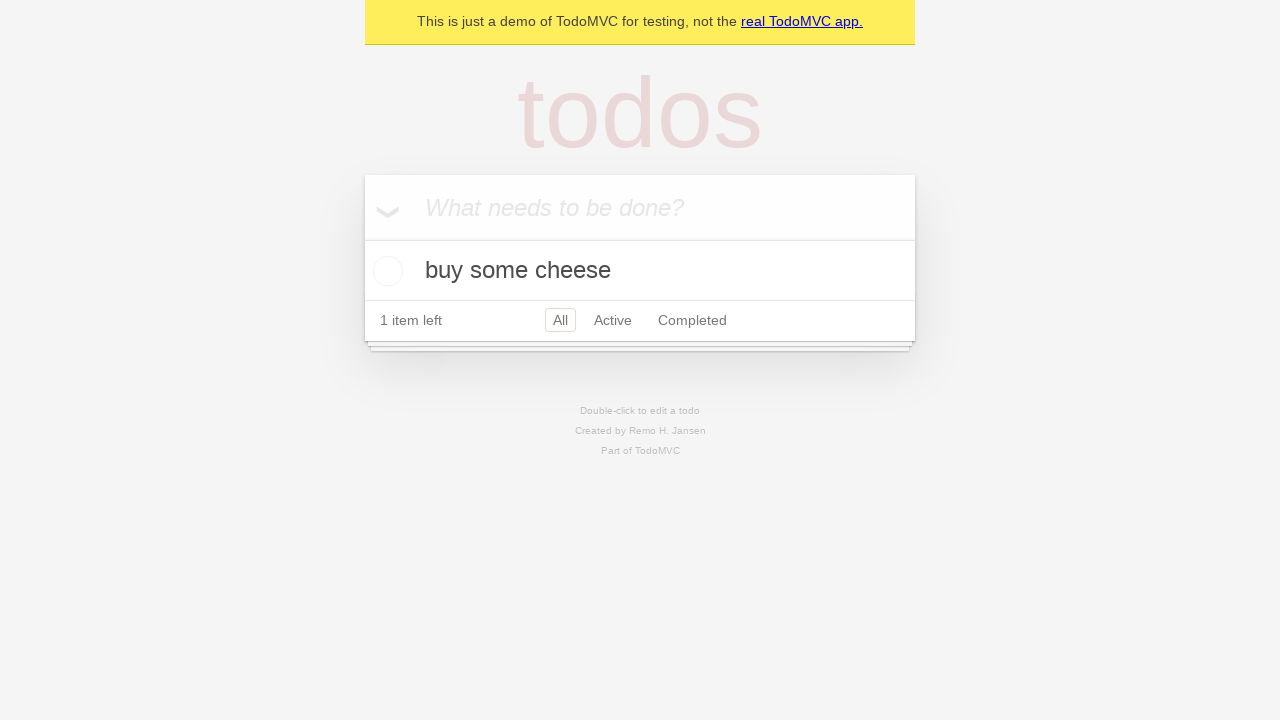

Filled todo input with 'feed the cat' on internal:attr=[placeholder="What needs to be done?"i]
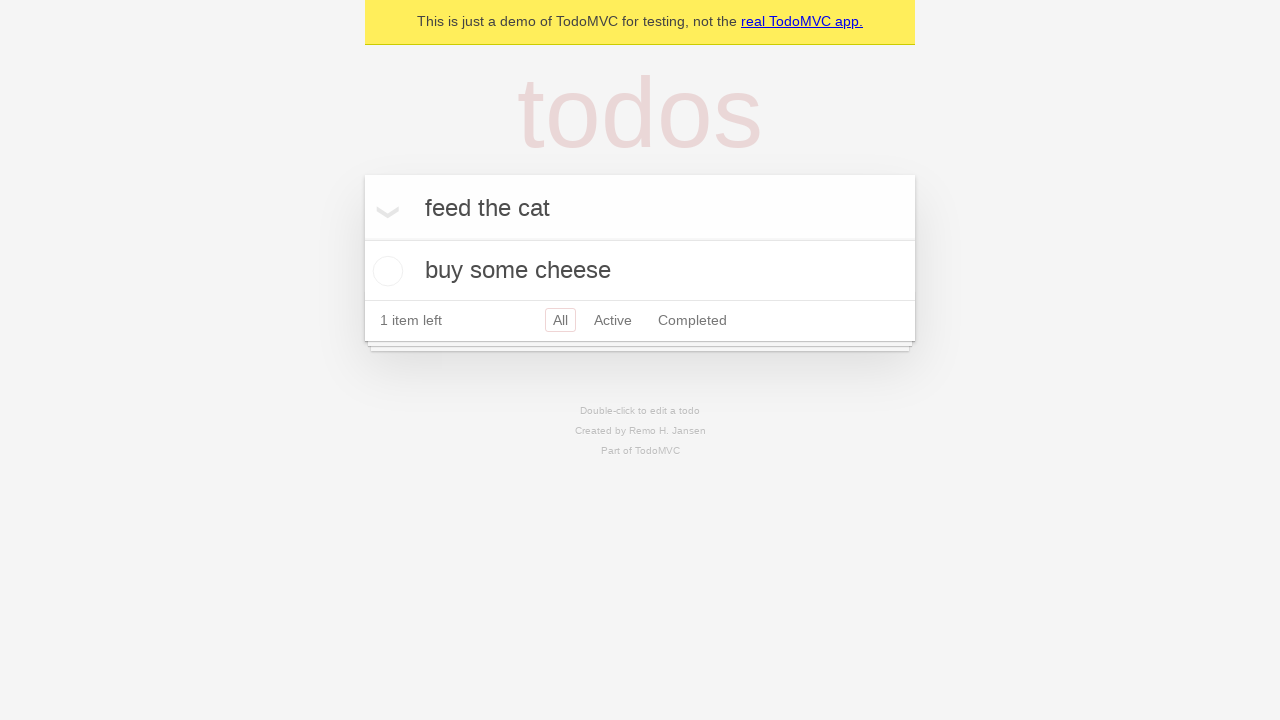

Pressed Enter to add todo 'feed the cat' on internal:attr=[placeholder="What needs to be done?"i]
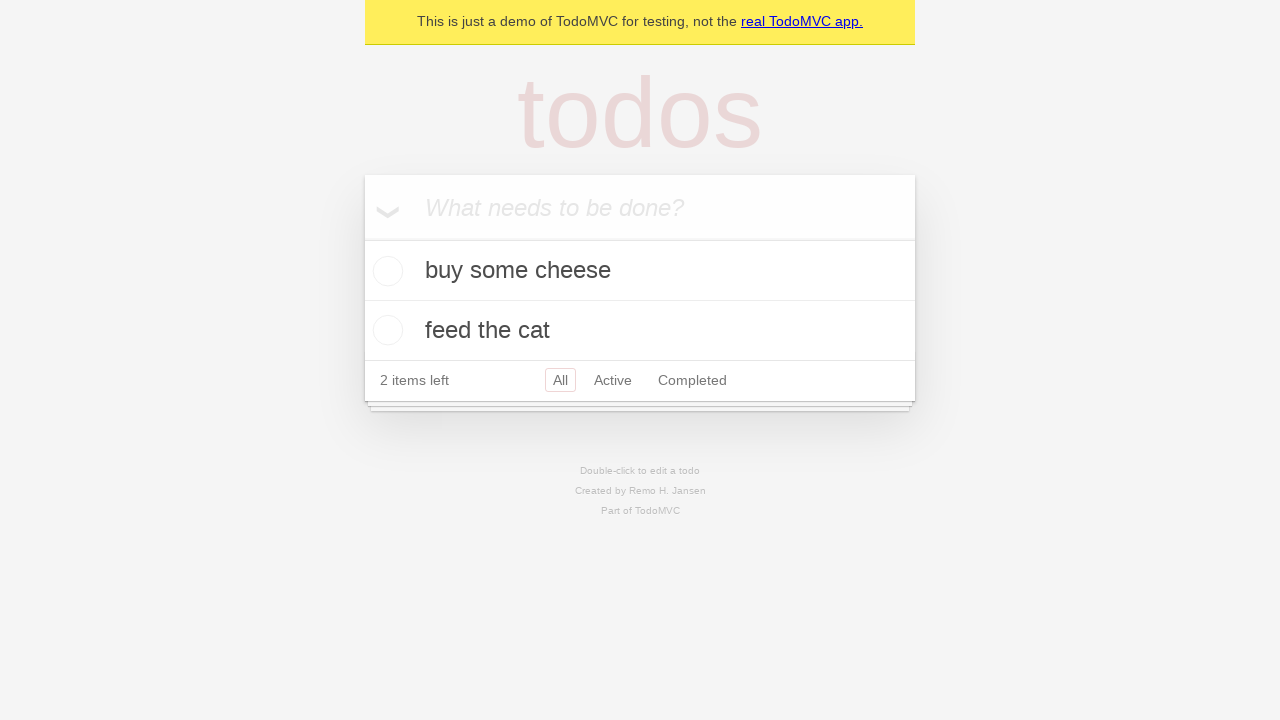

Filled todo input with 'book a doctors appointment' on internal:attr=[placeholder="What needs to be done?"i]
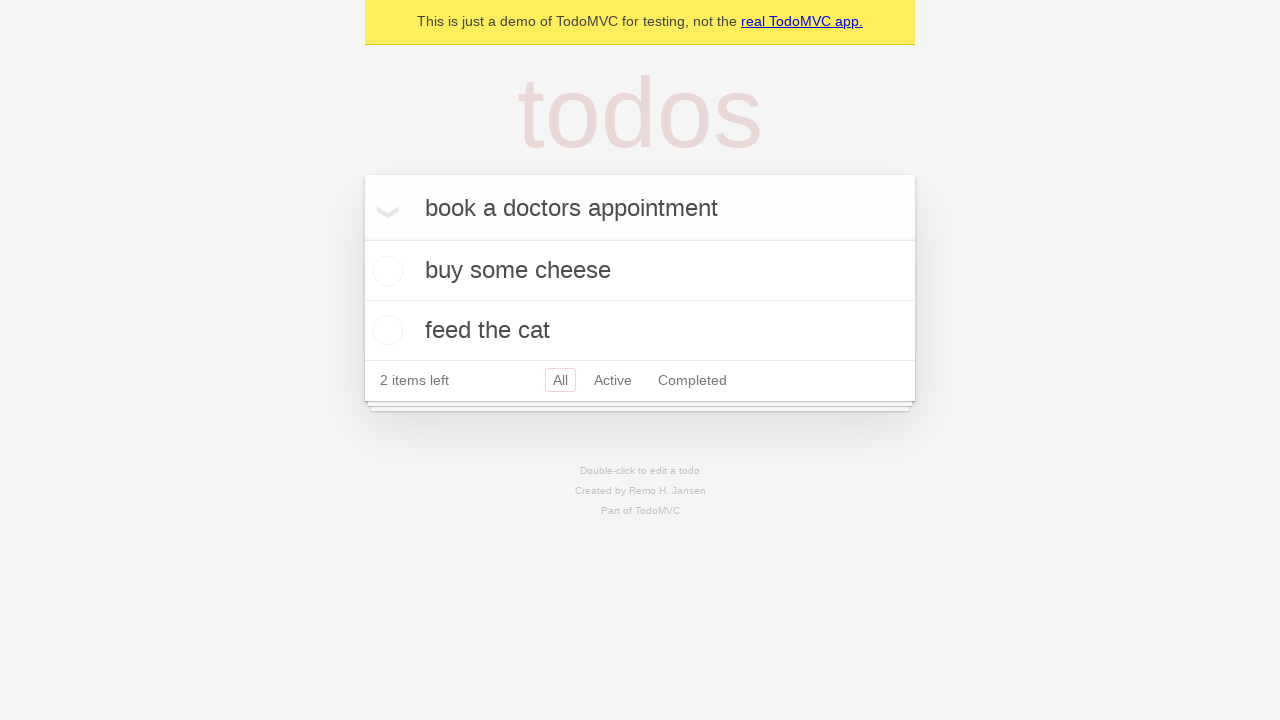

Pressed Enter to add todo 'book a doctors appointment' on internal:attr=[placeholder="What needs to be done?"i]
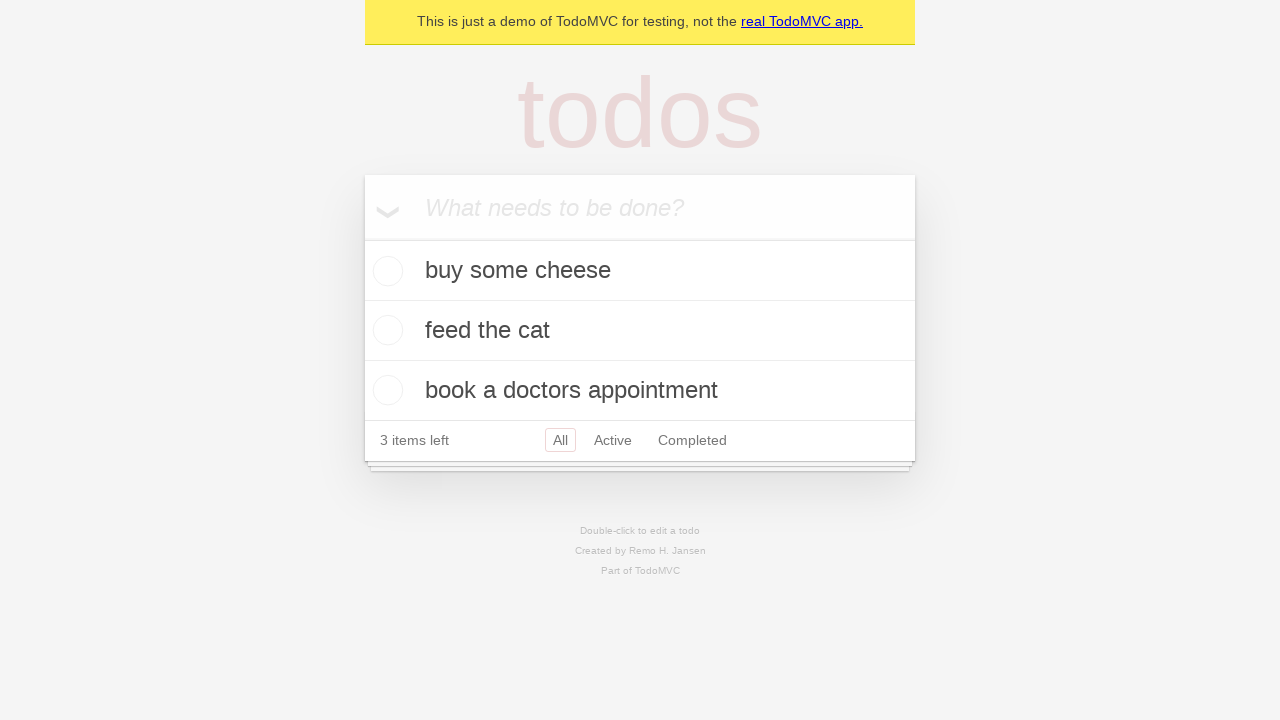

Located all todo items
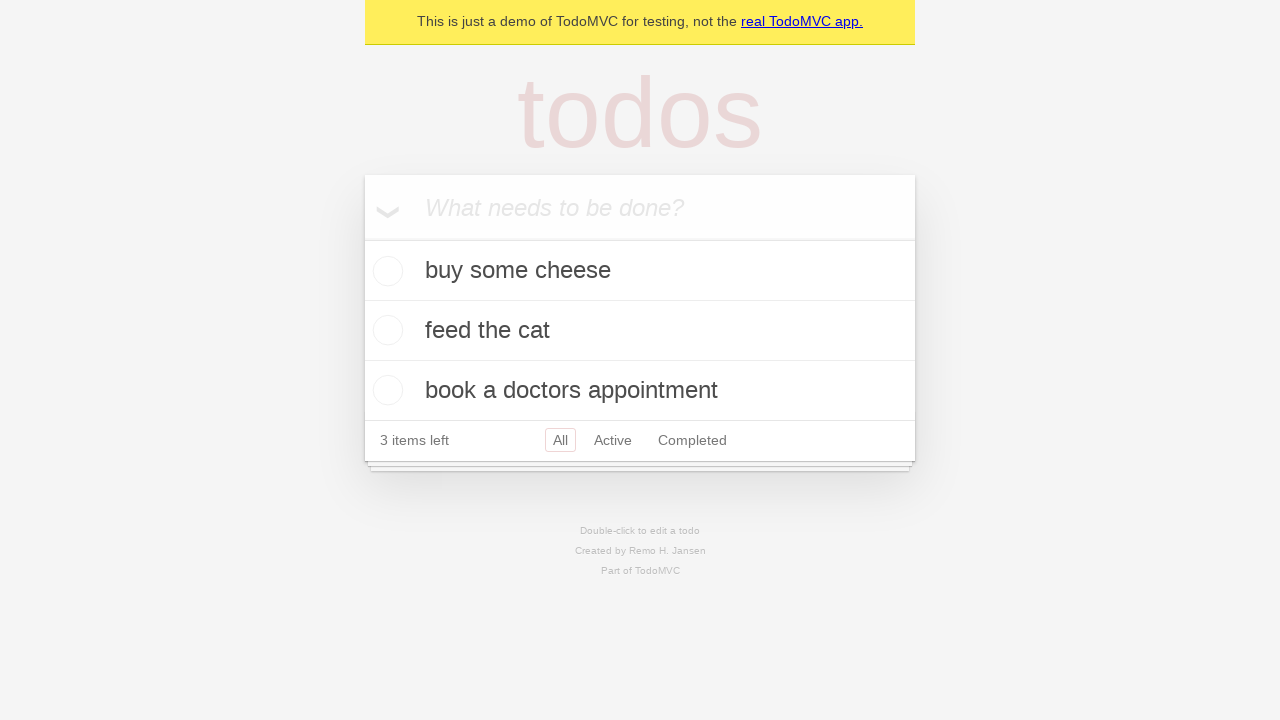

Double-clicked the second todo item to enter edit mode at (640, 331) on internal:testid=[data-testid="todo-item"s] >> nth=1
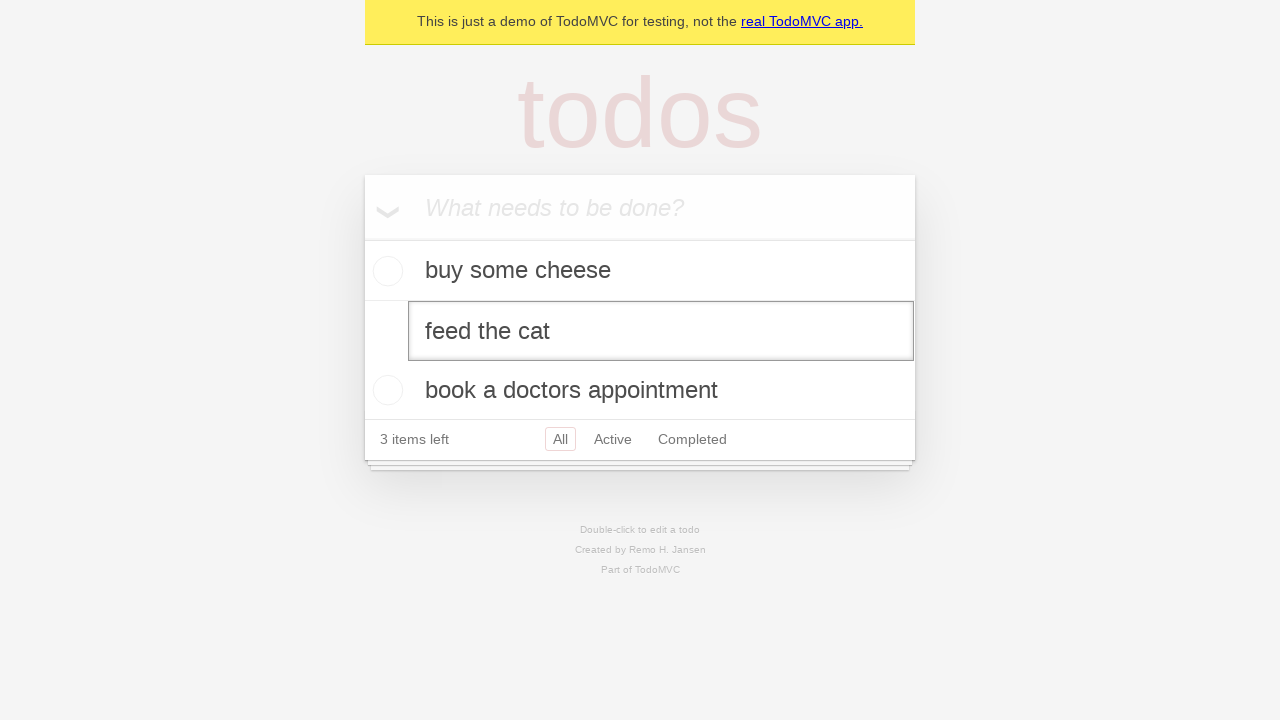

Filled edit textbox with text containing leading and trailing whitespace on internal:testid=[data-testid="todo-item"s] >> nth=1 >> internal:role=textbox[nam
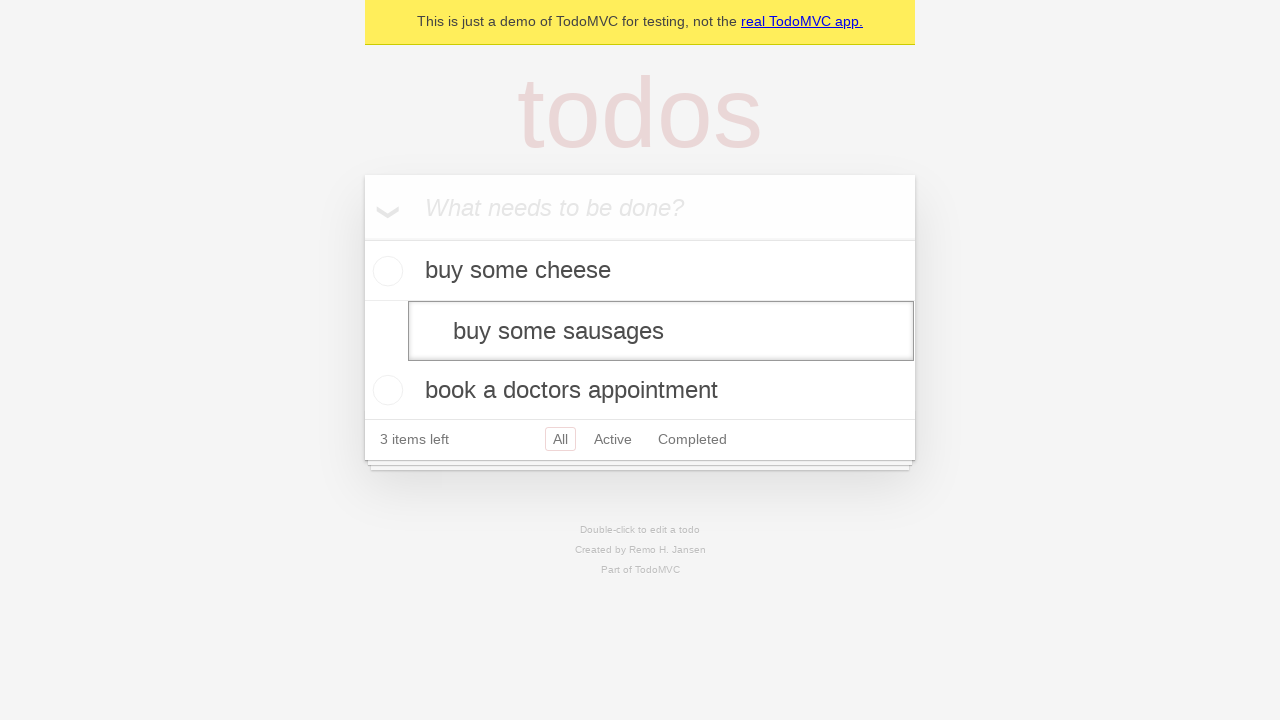

Pressed Enter to save the edited todo, verifying whitespace is trimmed on internal:testid=[data-testid="todo-item"s] >> nth=1 >> internal:role=textbox[nam
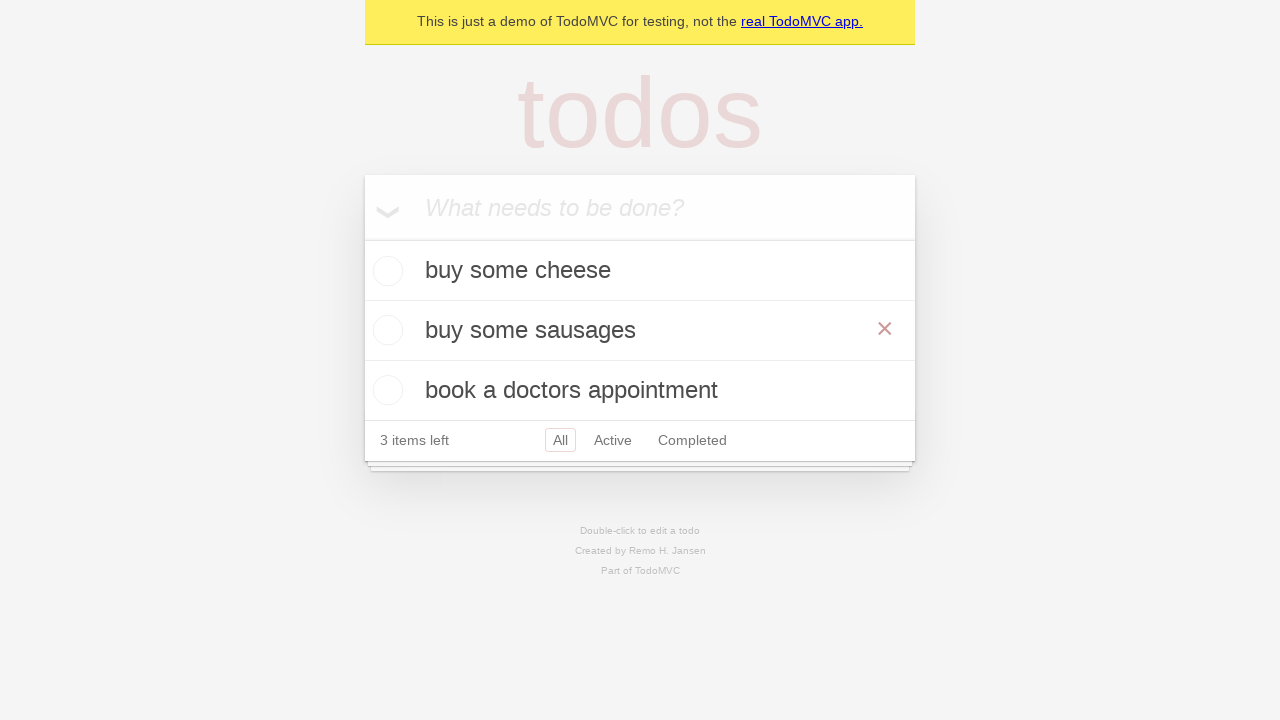

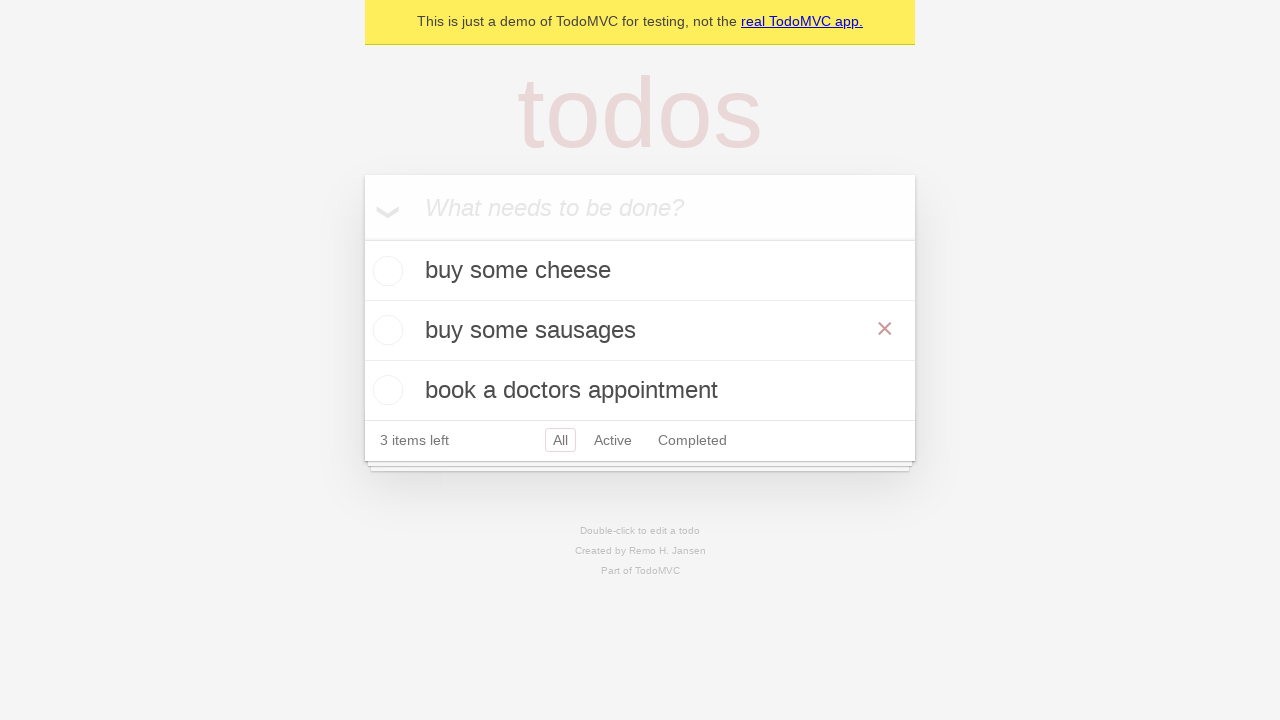